Tests that entering text instead of a number shows the correct error message "Please enter a number"

Starting URL: https://kristinek.github.io/site/tasks/enter_a_number

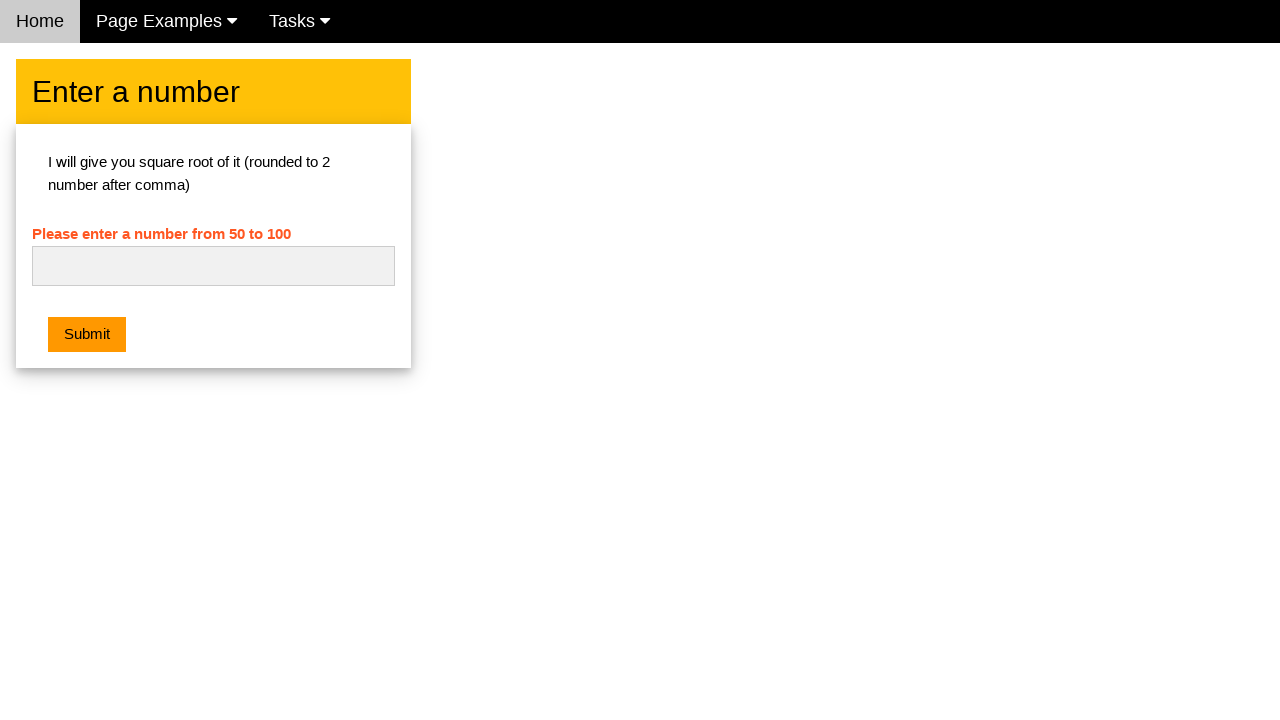

Entered text 'bla-bla' into the number input field on #numb
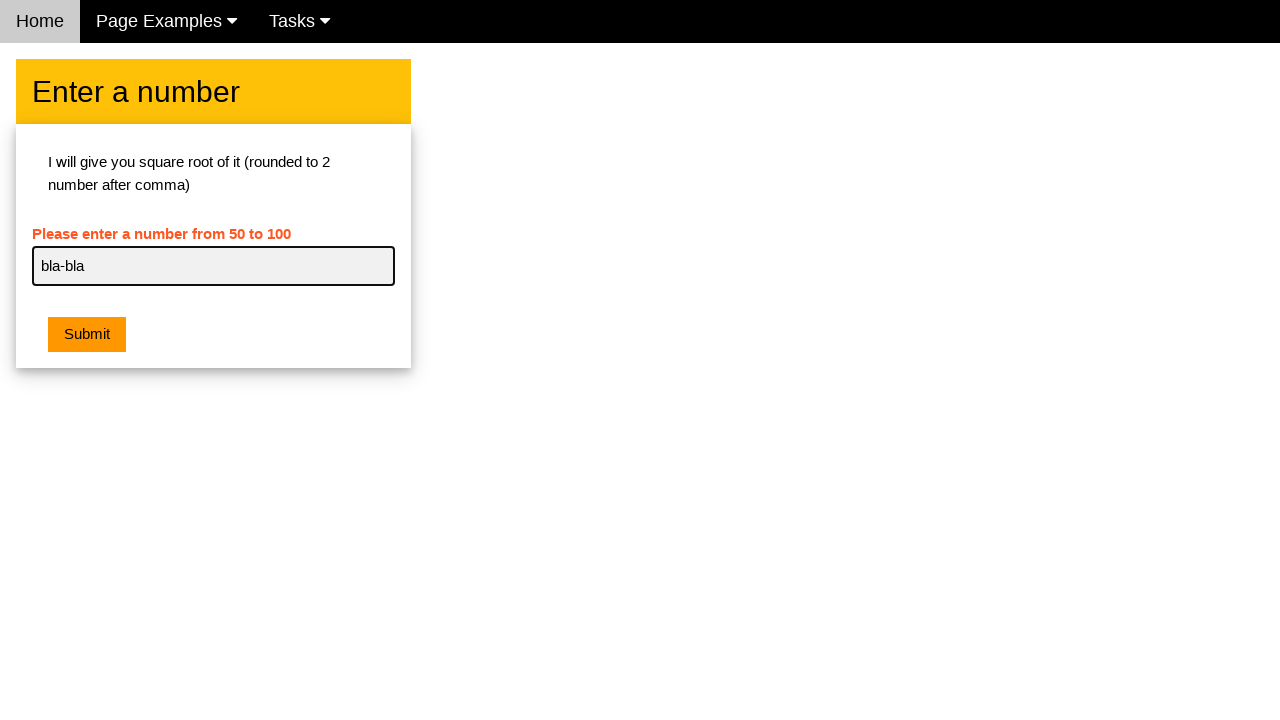

Clicked the submit button at (87, 335) on body > div.w3-row > div > div > div.w3-container.w3-card-4 > button
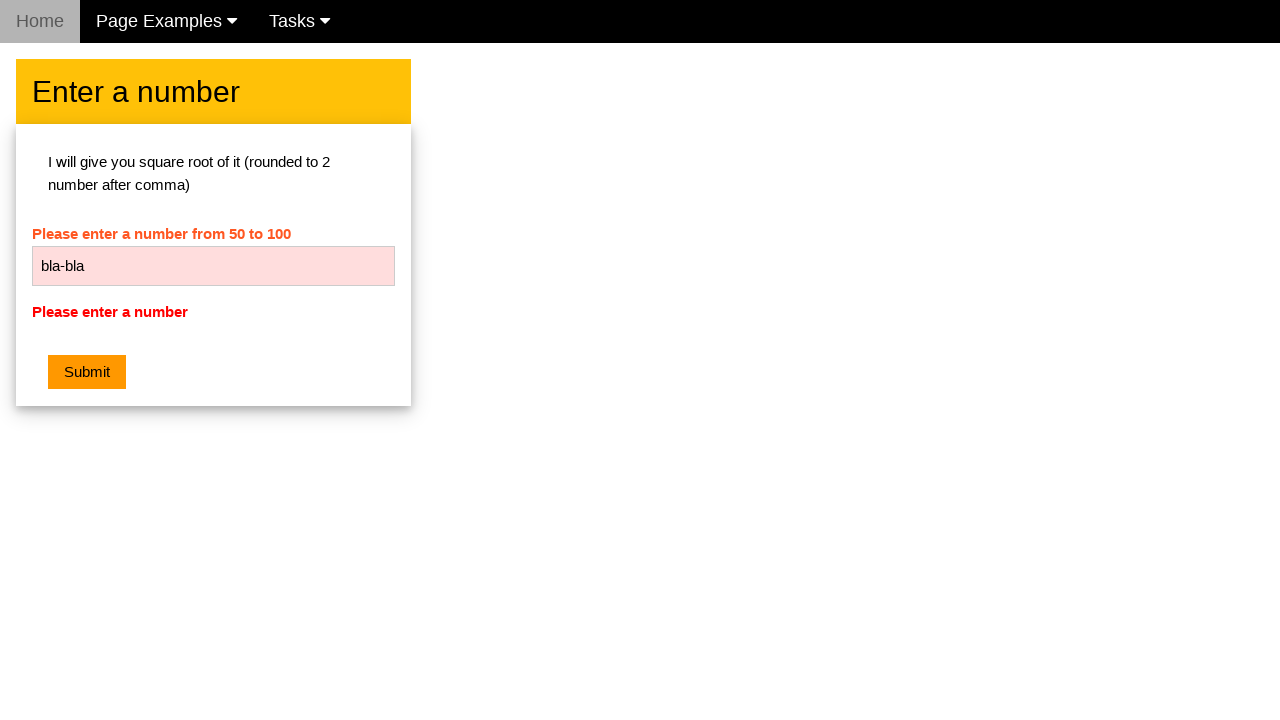

Error message element appeared
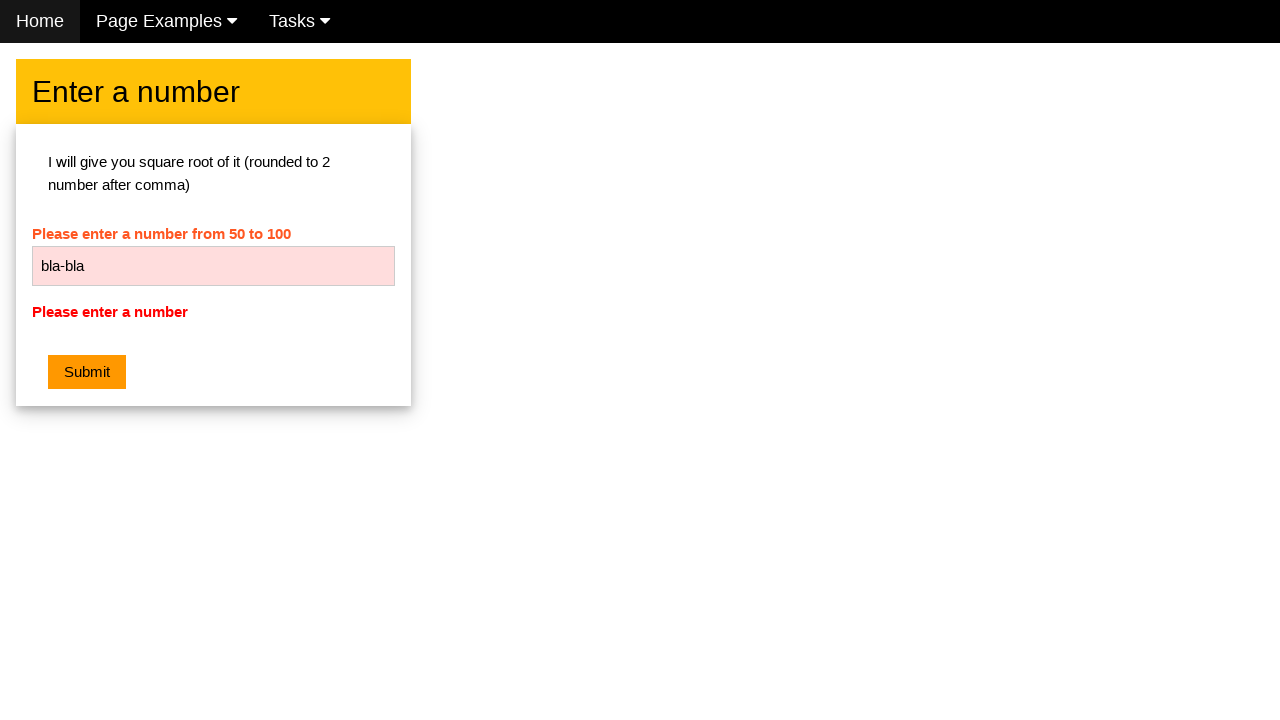

Retrieved error message text
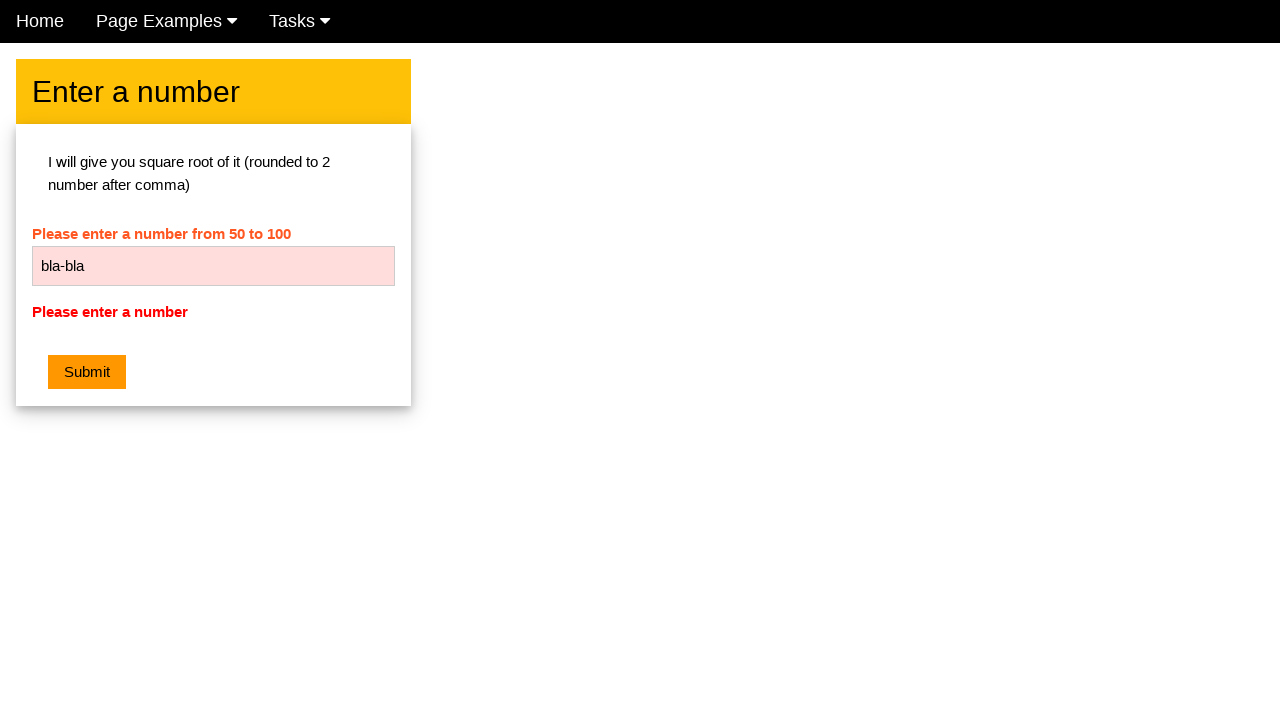

Verified error message is 'Please enter a number'
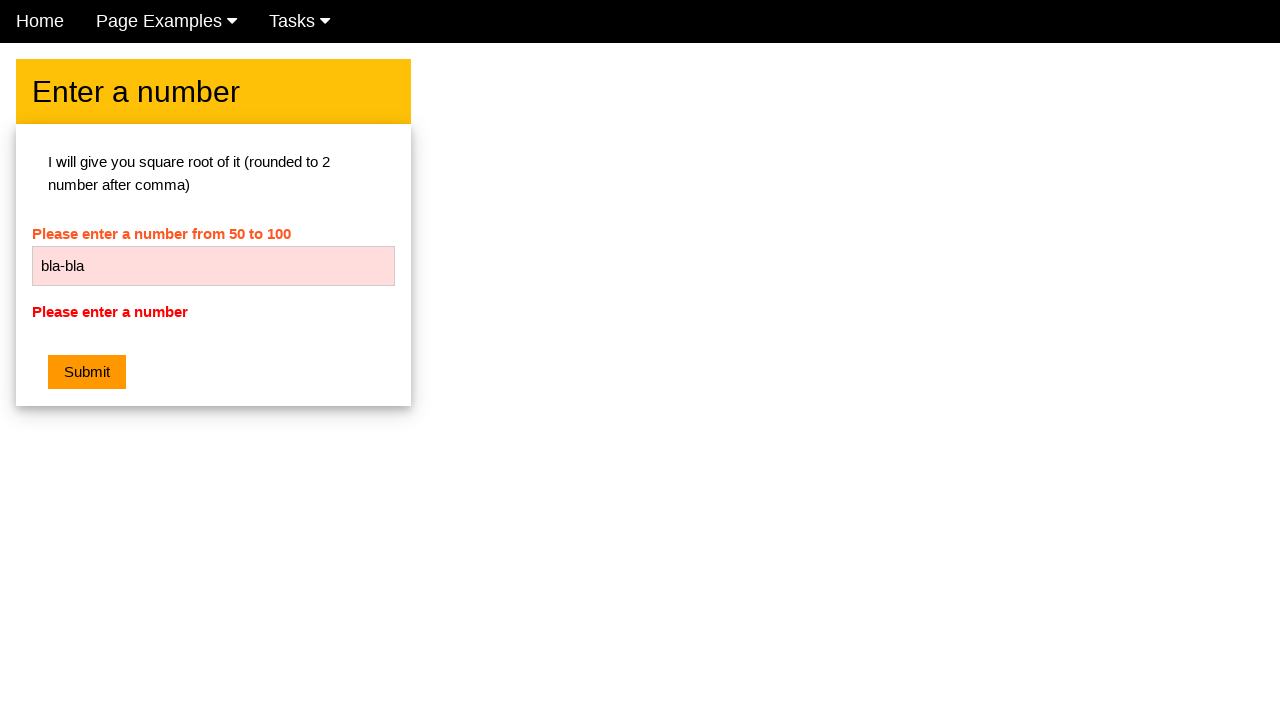

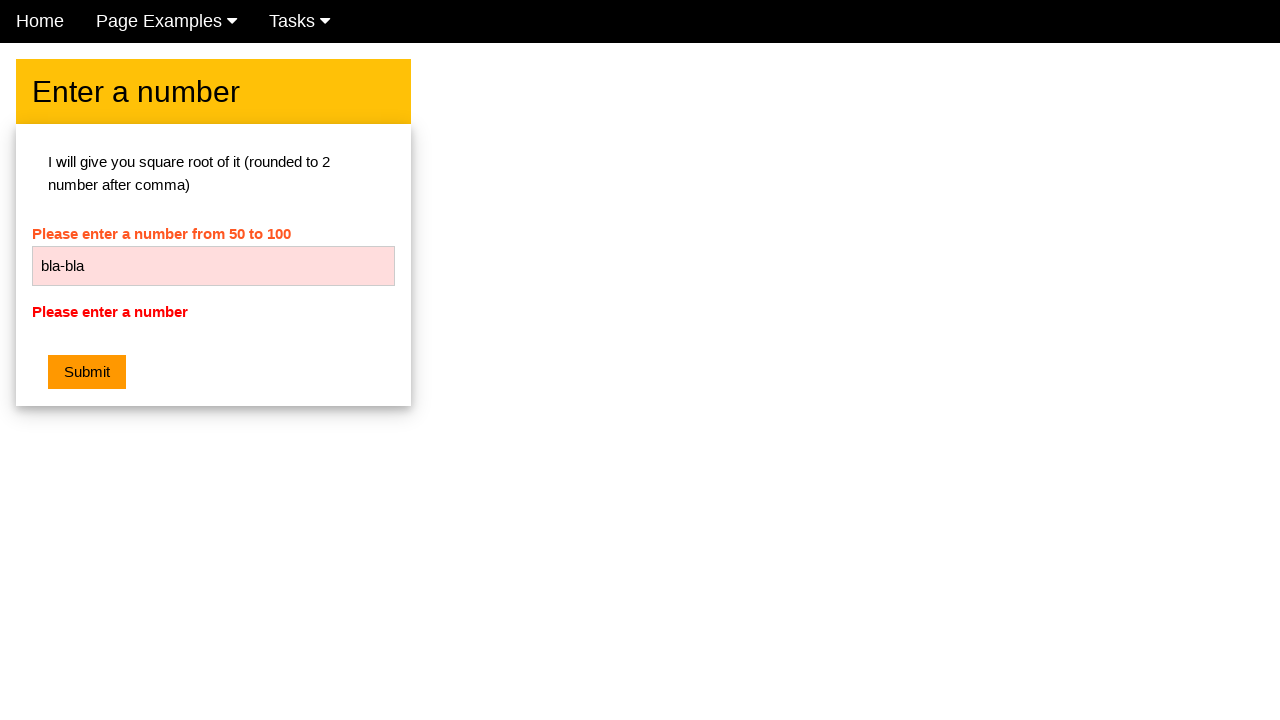